Tests alert handling functionality by filling a name field, triggering an alert popup and accepting it, then triggering a confirm popup and dismissing it

Starting URL: https://rahulshettyacademy.com/AutomationPractice/

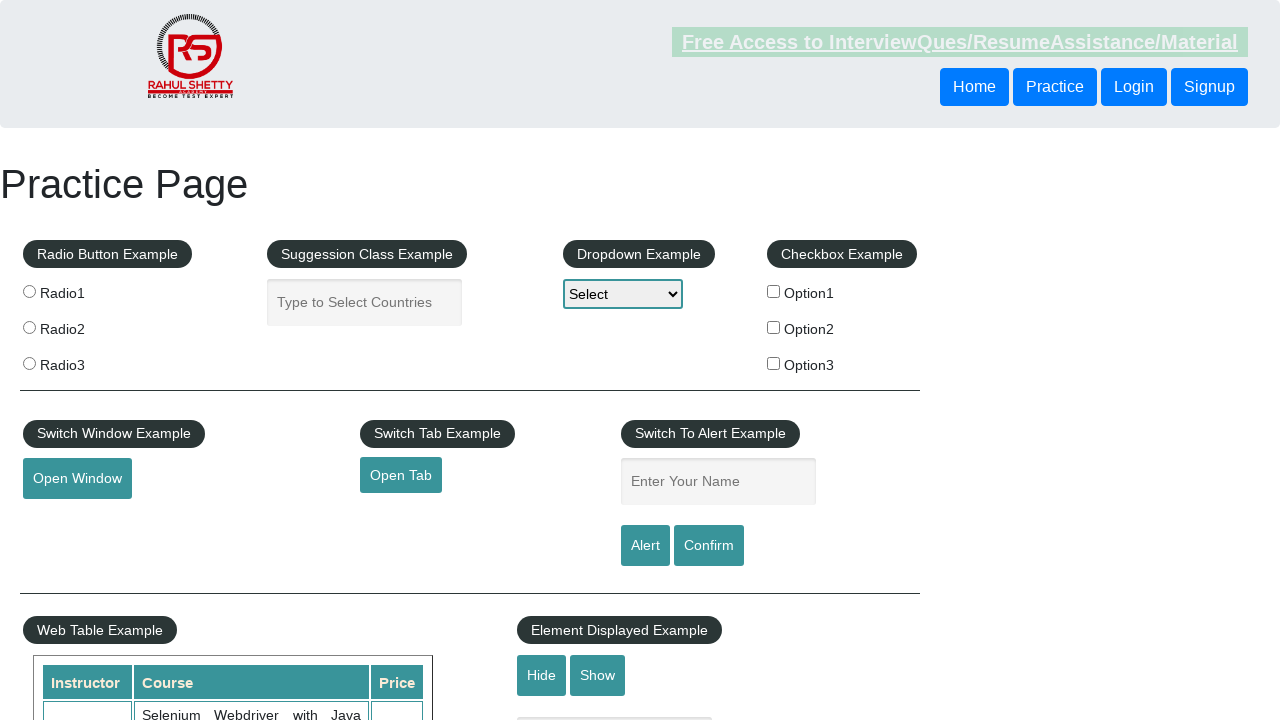

Filled name field with 'Rahul' on #name
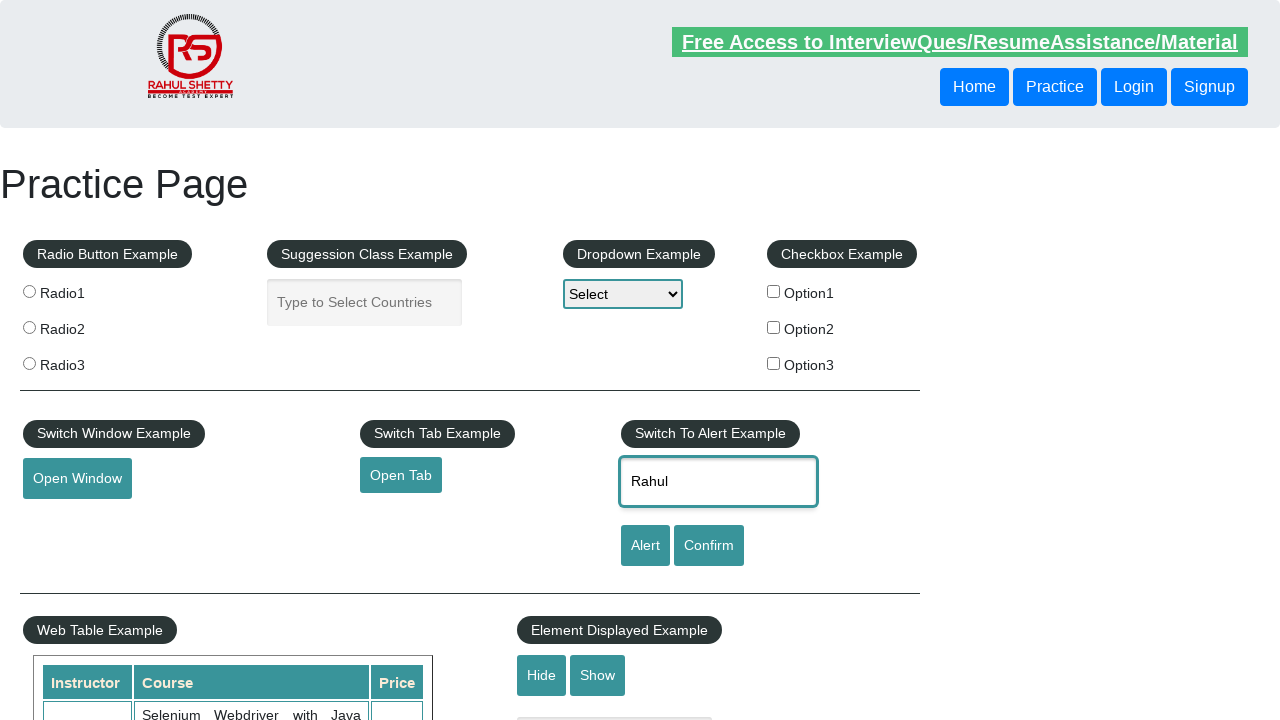

Clicked alert button to trigger alert popup at (645, 546) on #alertbtn
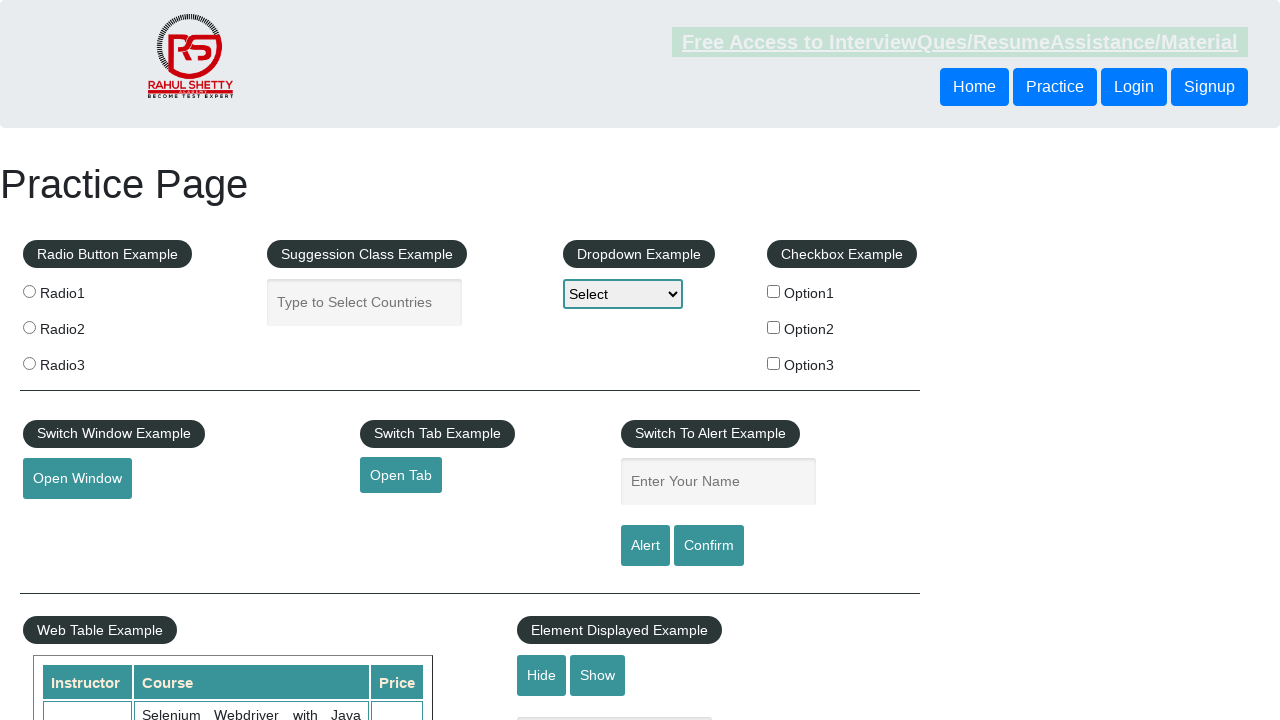

Alert popup accepted
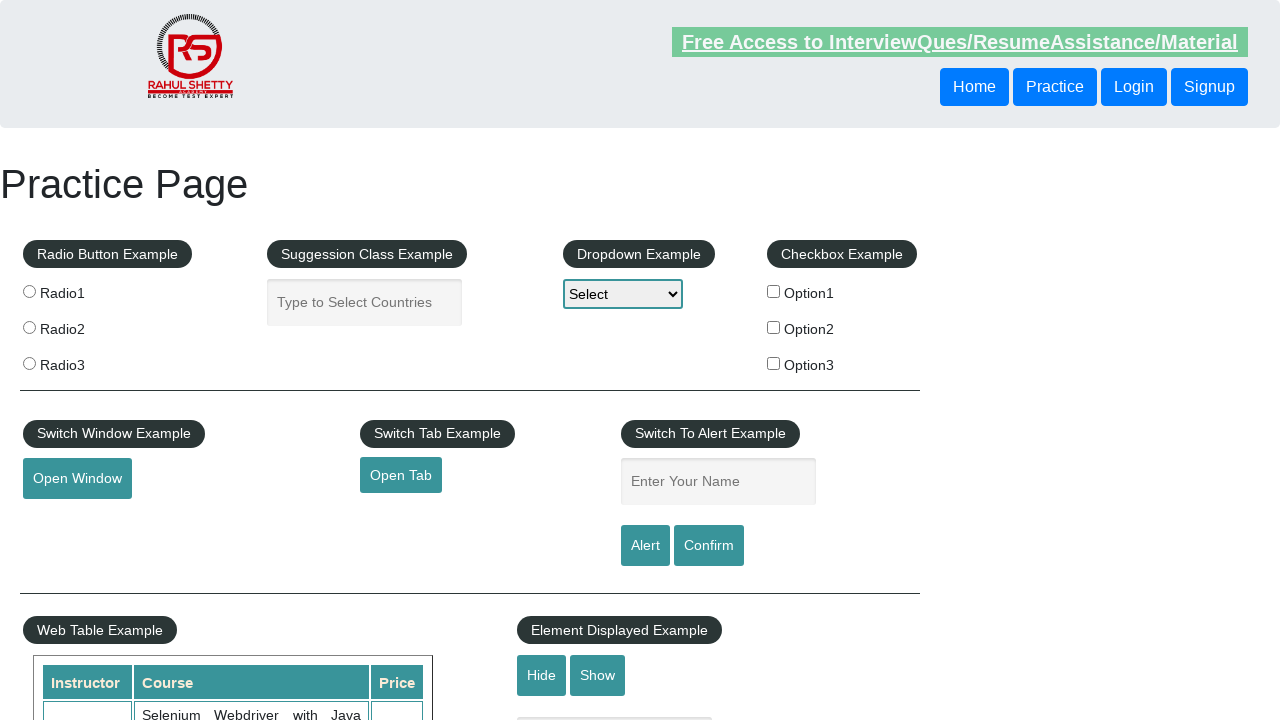

Clicked confirm button to trigger confirm popup at (709, 546) on #confirmbtn
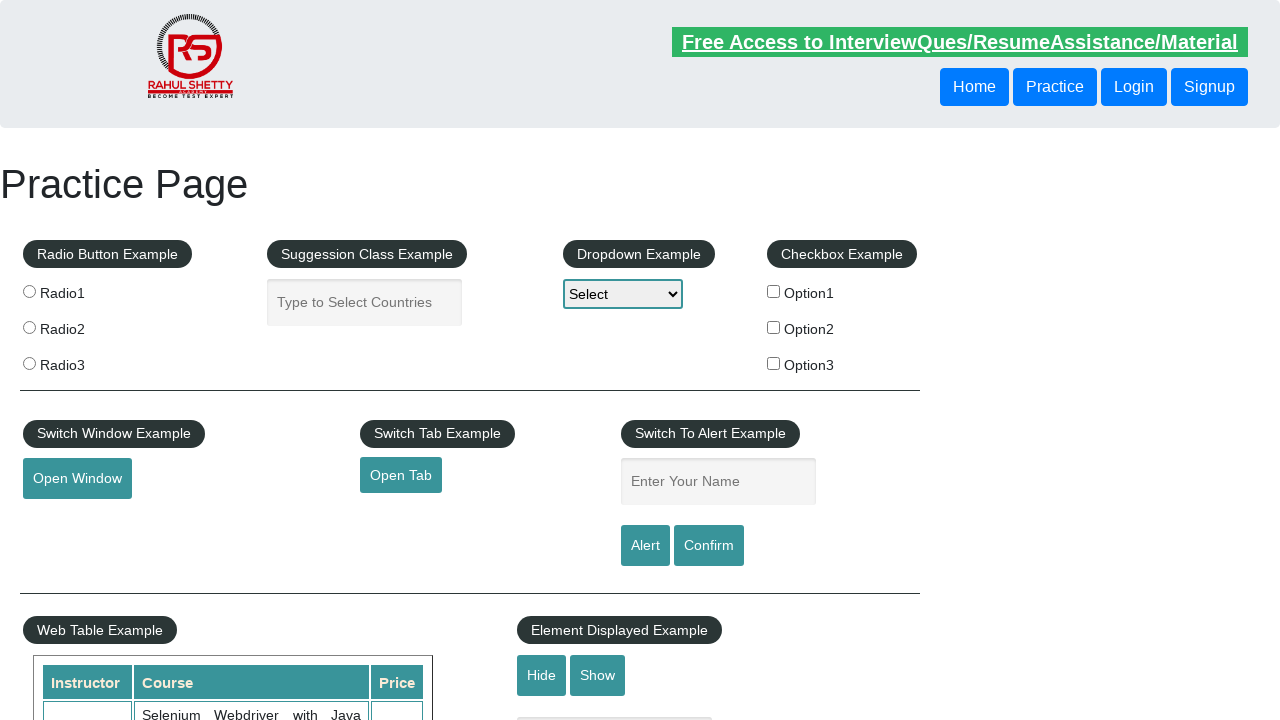

Confirm popup dismissed
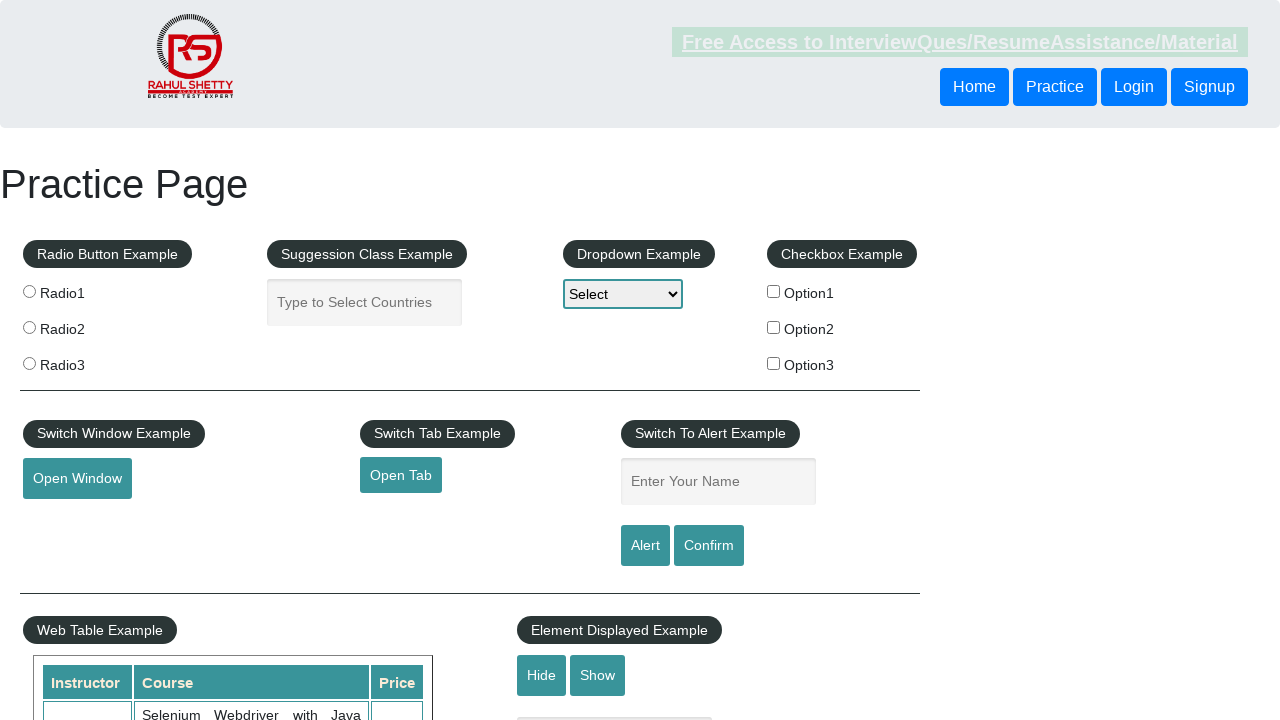

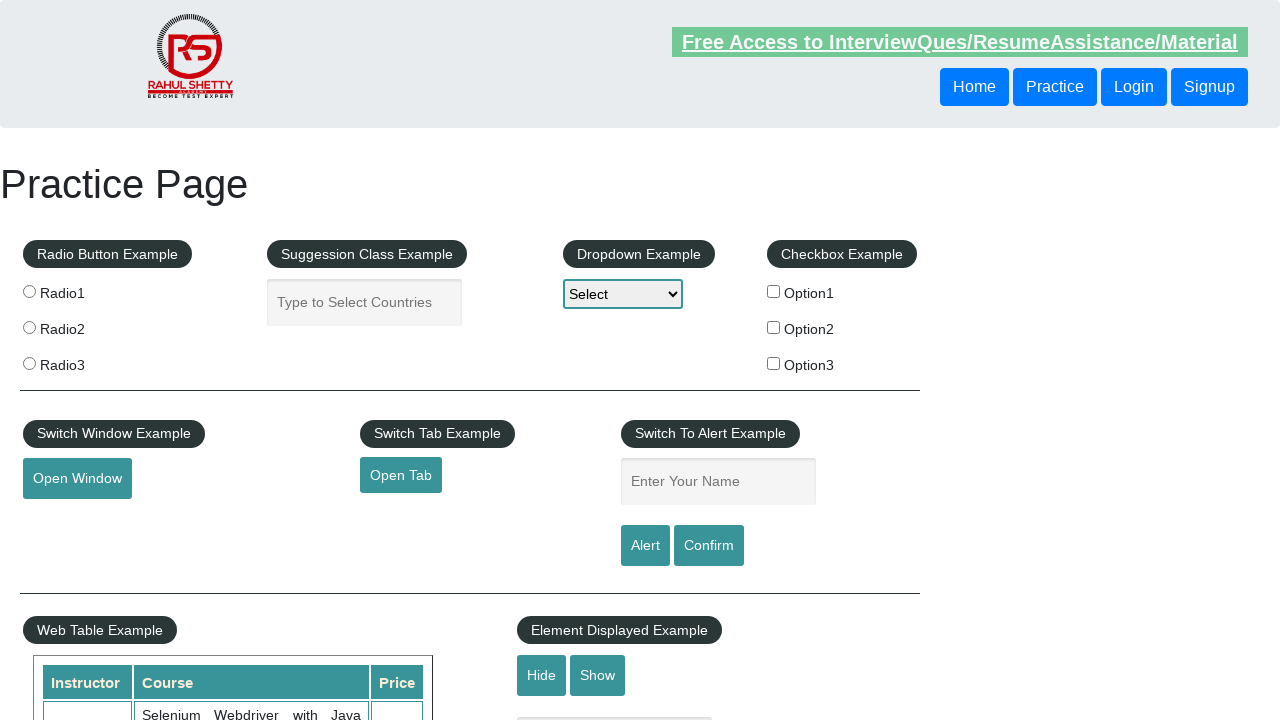